Tests drag and drop functionality by dragging an image element into a box element

Starting URL: https://formy-project.herokuapp.com/dragdrop

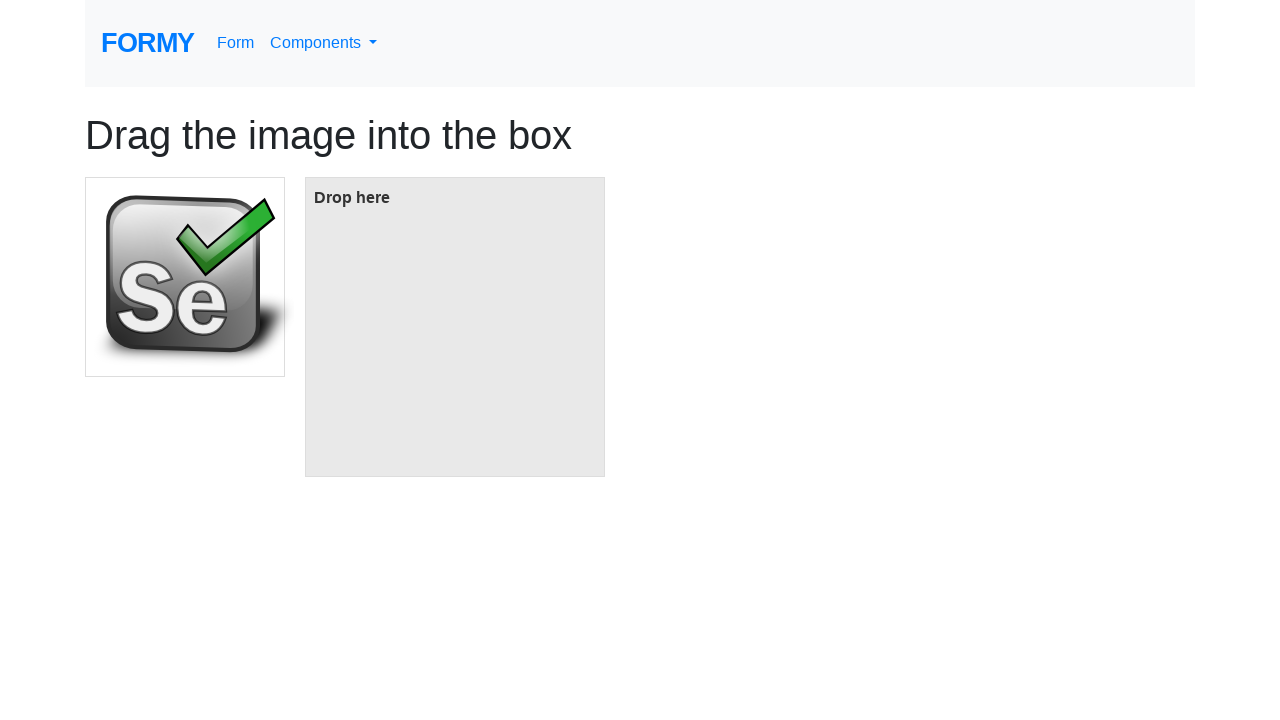

Located the image element to drag
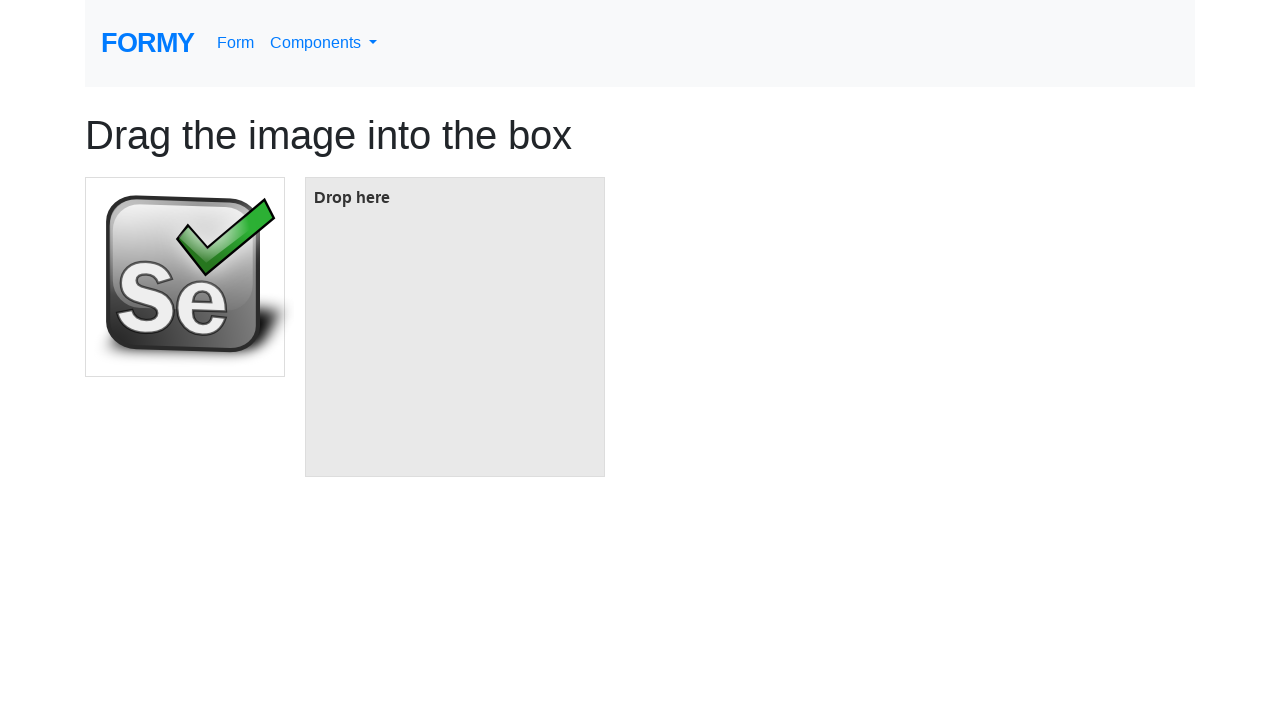

Located the target box element
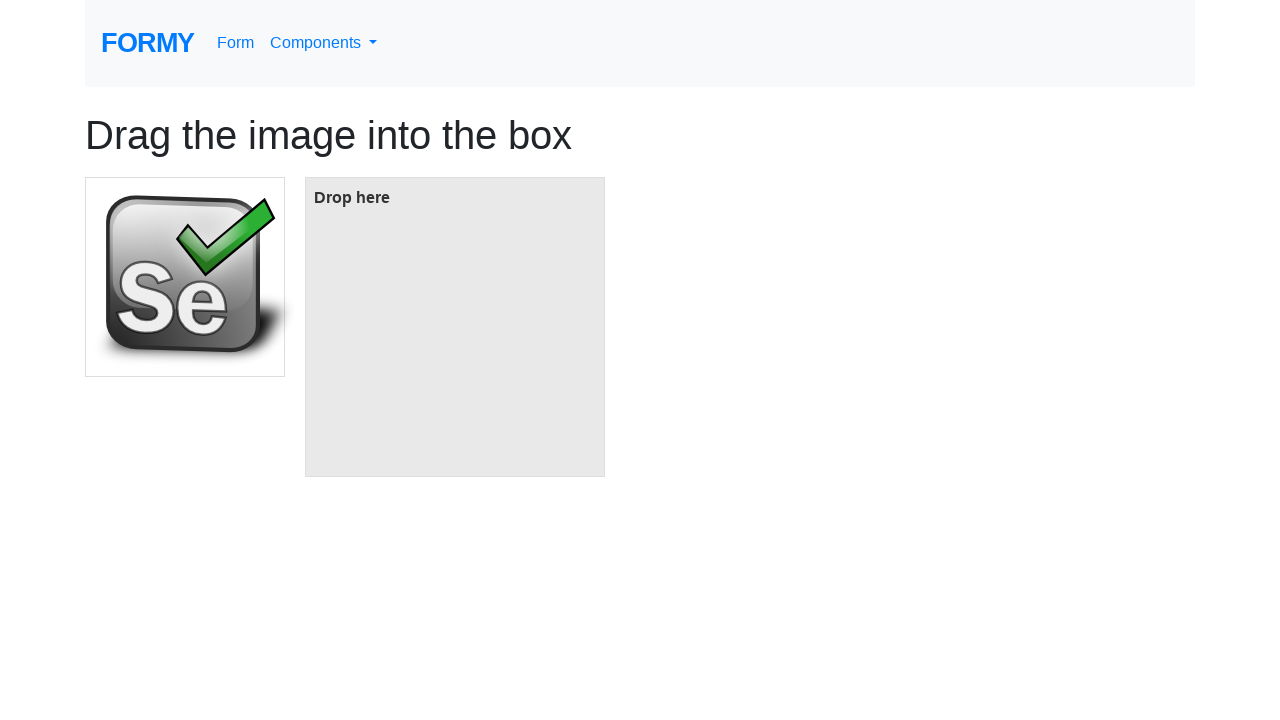

Dragged image element into the box element at (455, 327)
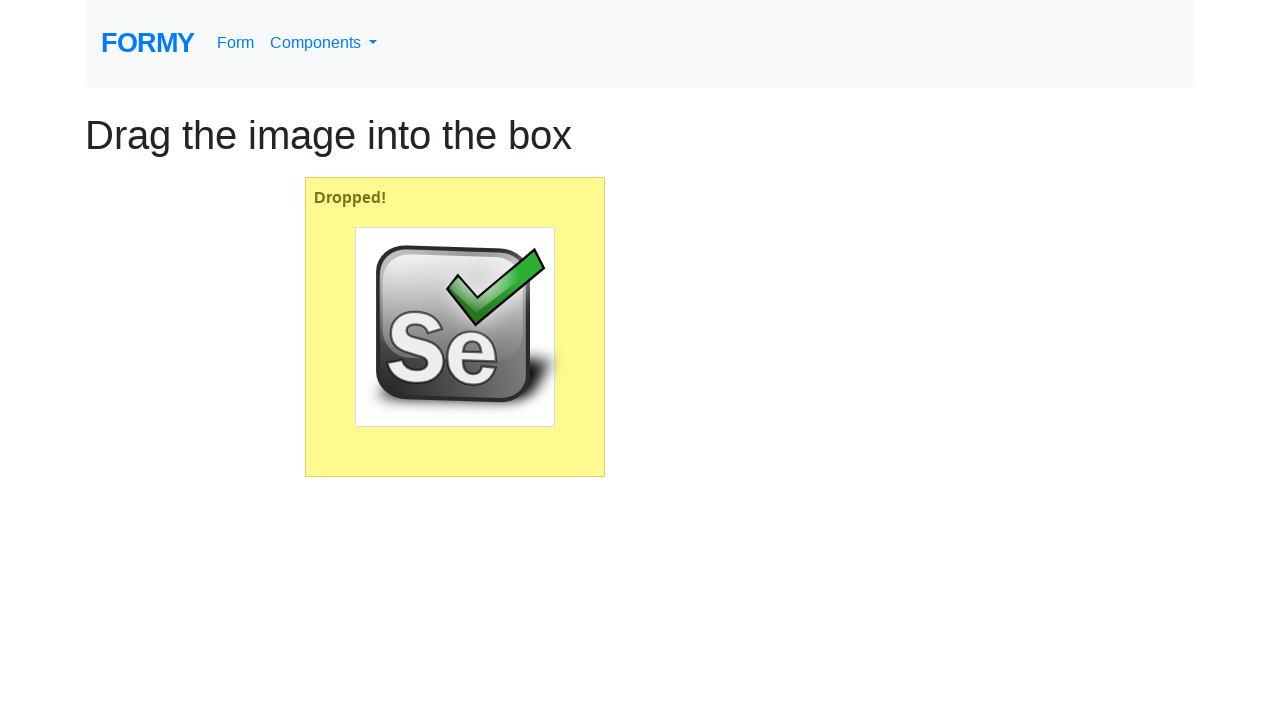

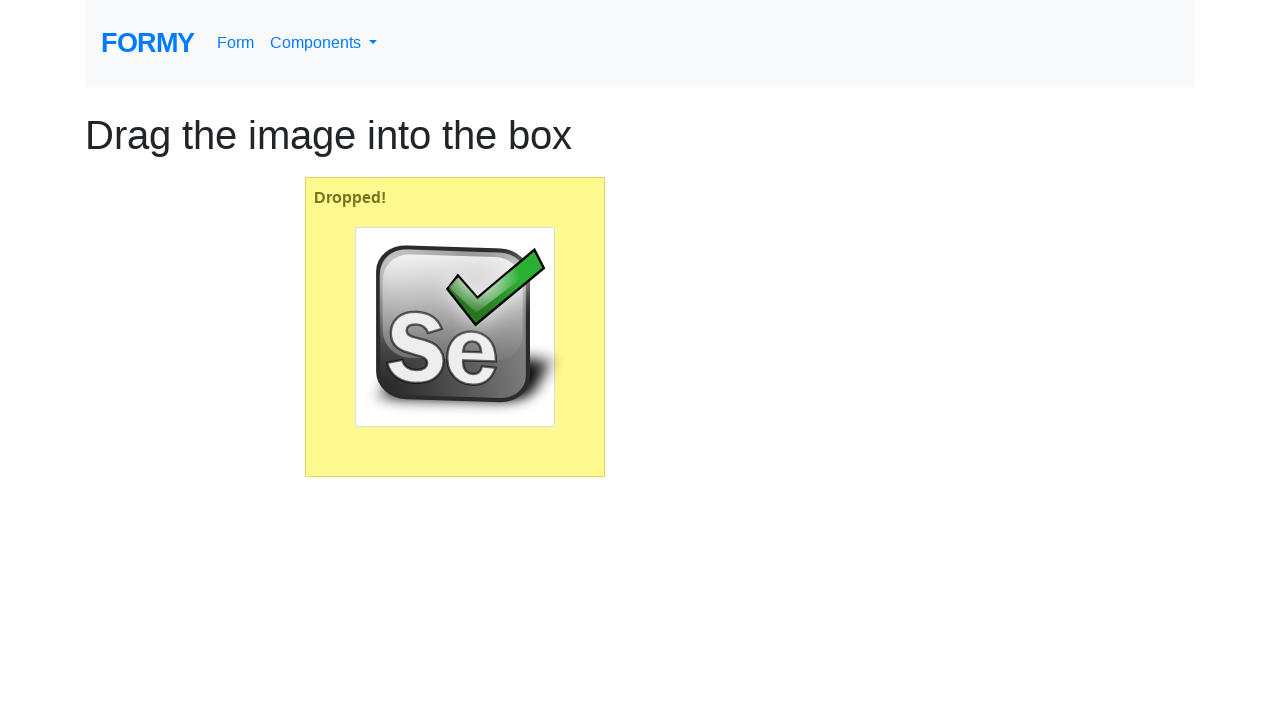